Tests that the toggle-all checkbox updates state when individual items are completed or cleared

Starting URL: https://demo.playwright.dev/todomvc

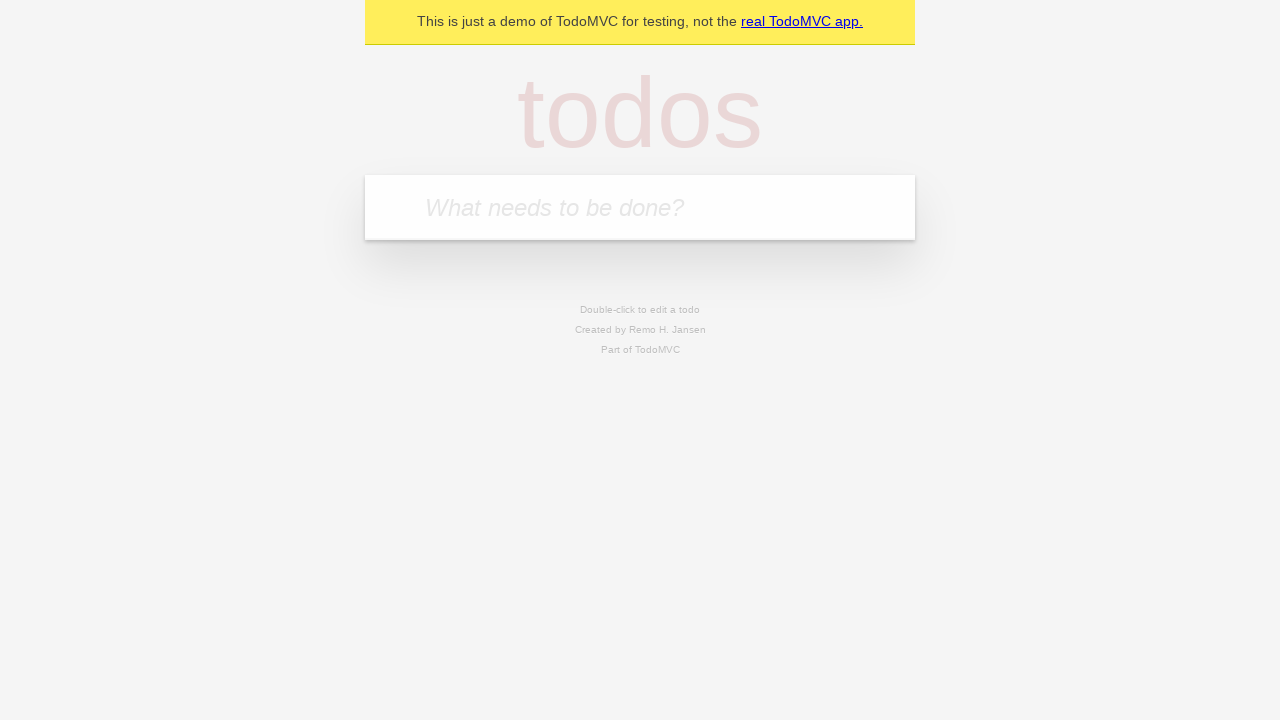

Filled new todo input with 'buy some cheese' on .new-todo
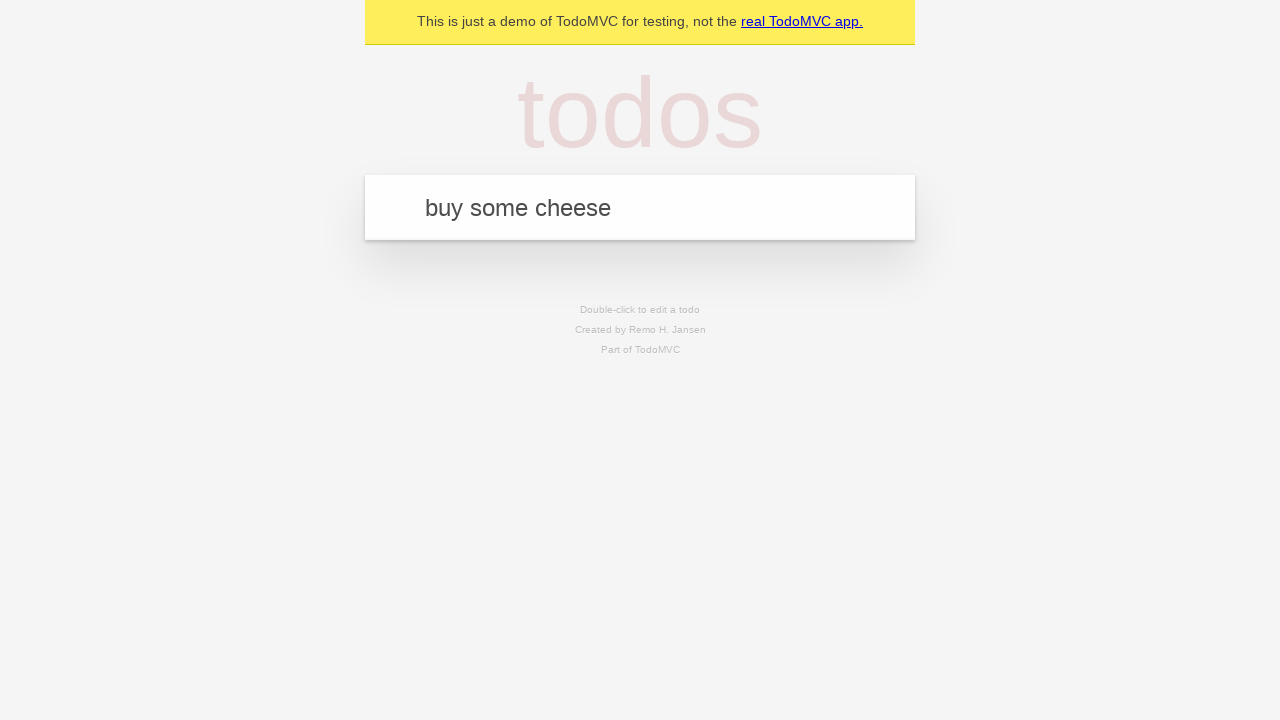

Pressed Enter to add first todo on .new-todo
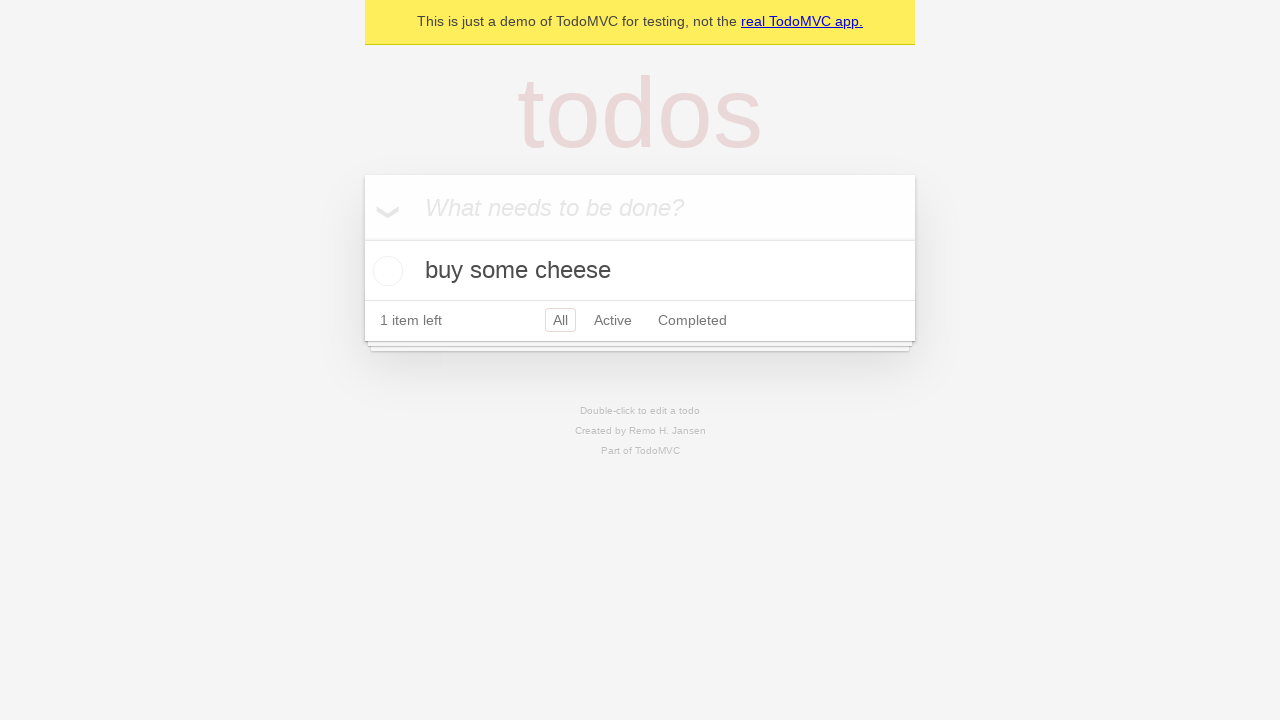

Filled new todo input with 'feed the cat' on .new-todo
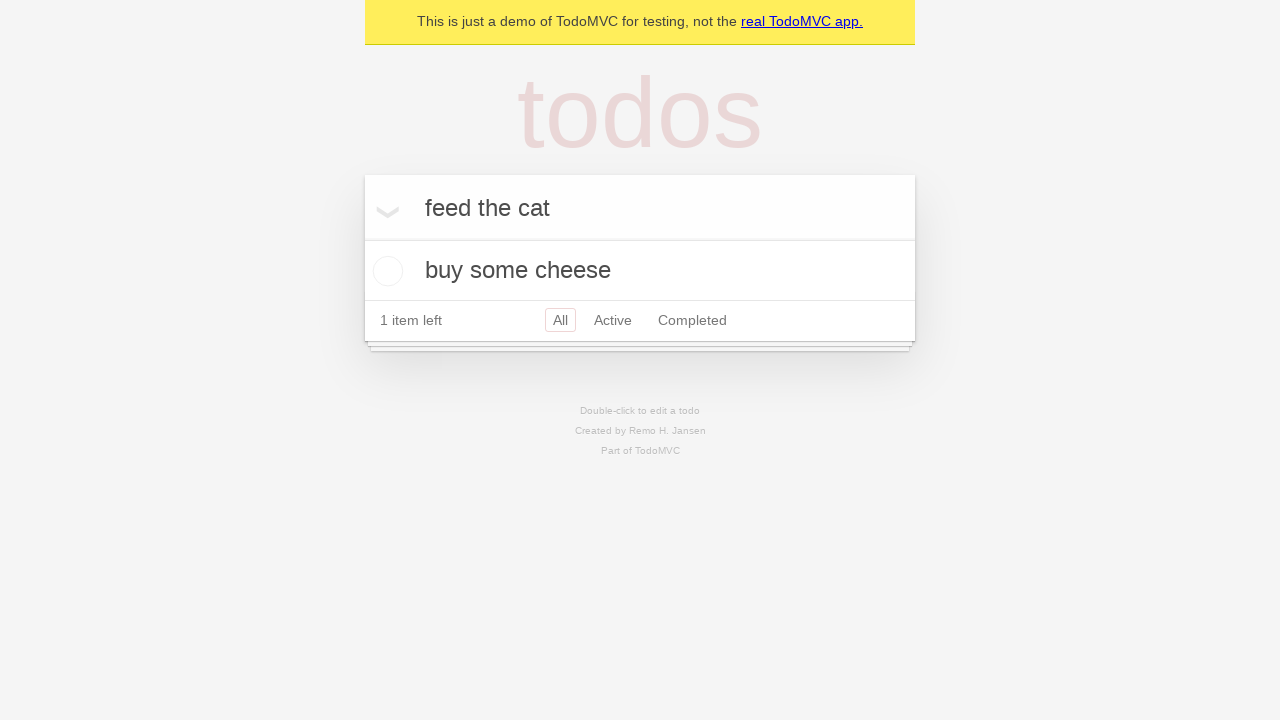

Pressed Enter to add second todo on .new-todo
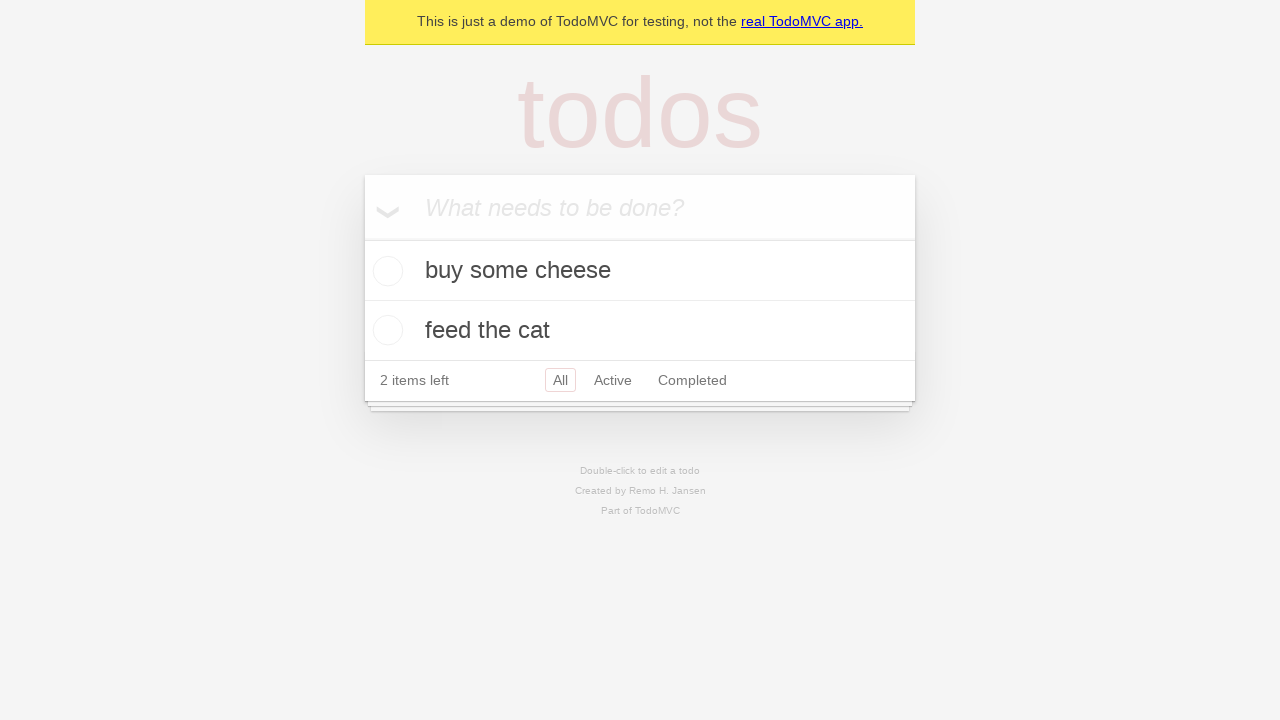

Filled new todo input with 'book a doctors appointment' on .new-todo
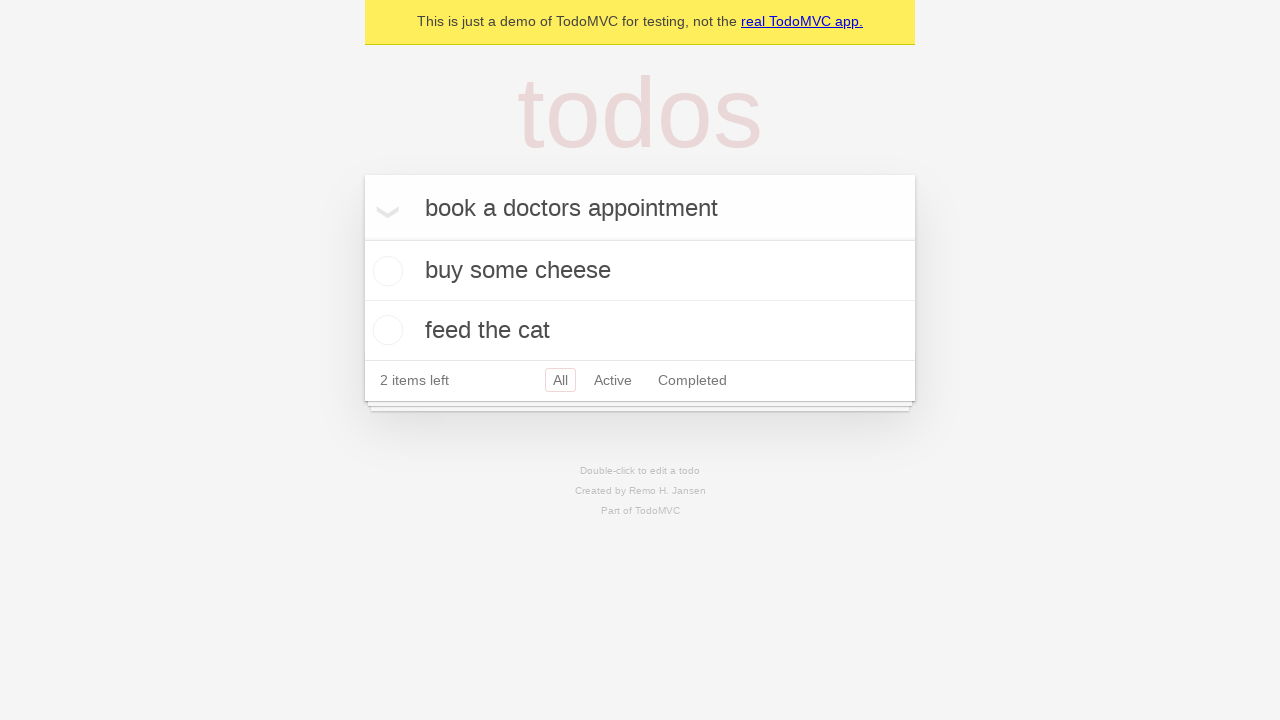

Pressed Enter to add third todo on .new-todo
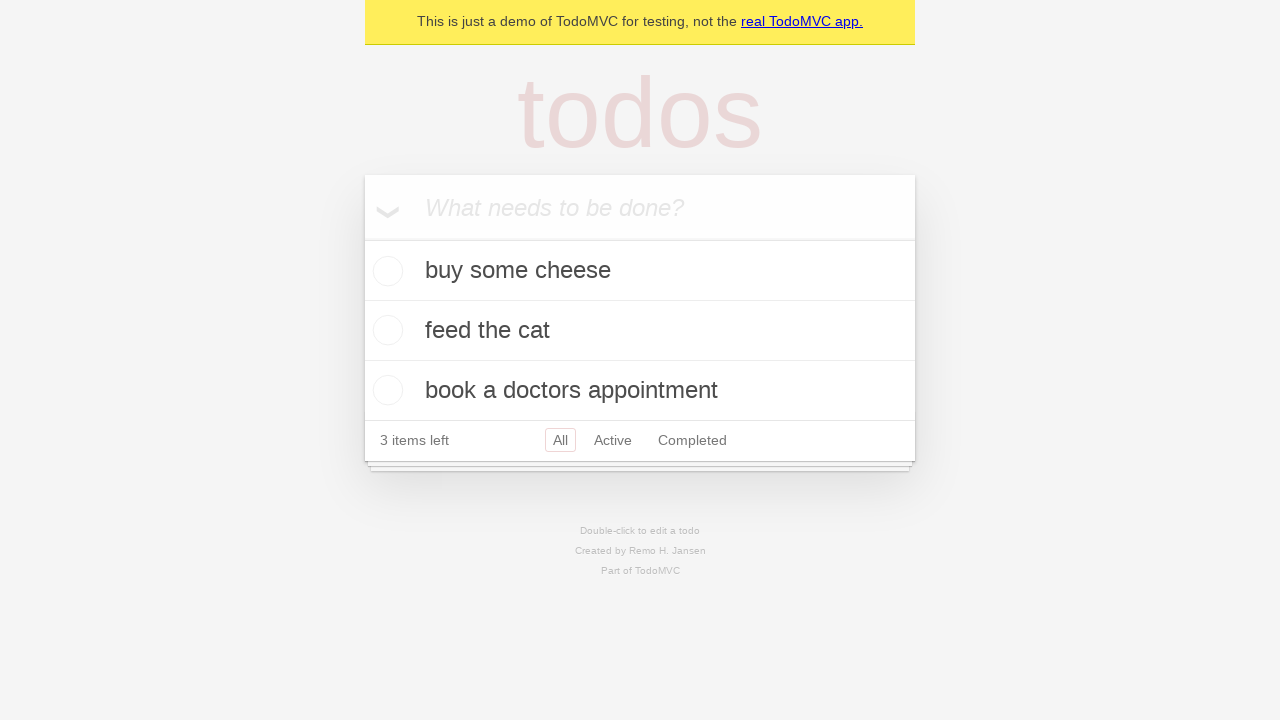

Checked toggle-all checkbox to mark all todos as complete at (362, 238) on .toggle-all
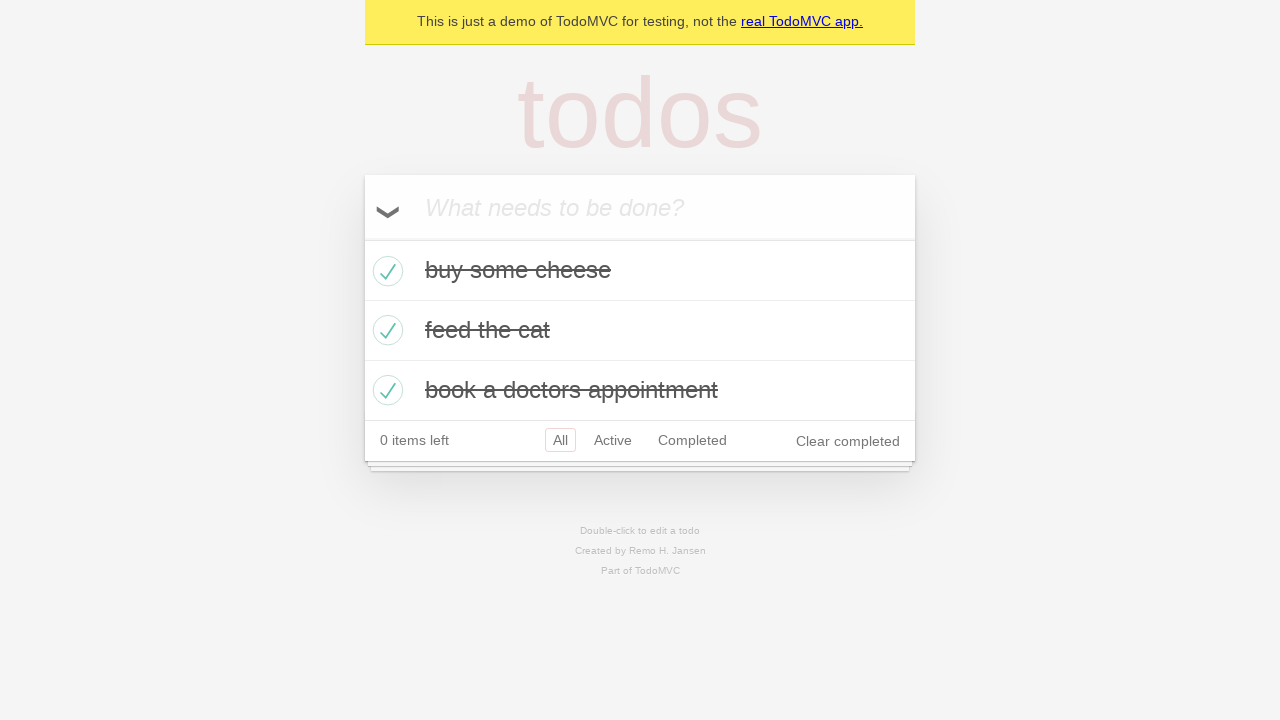

Located first todo item
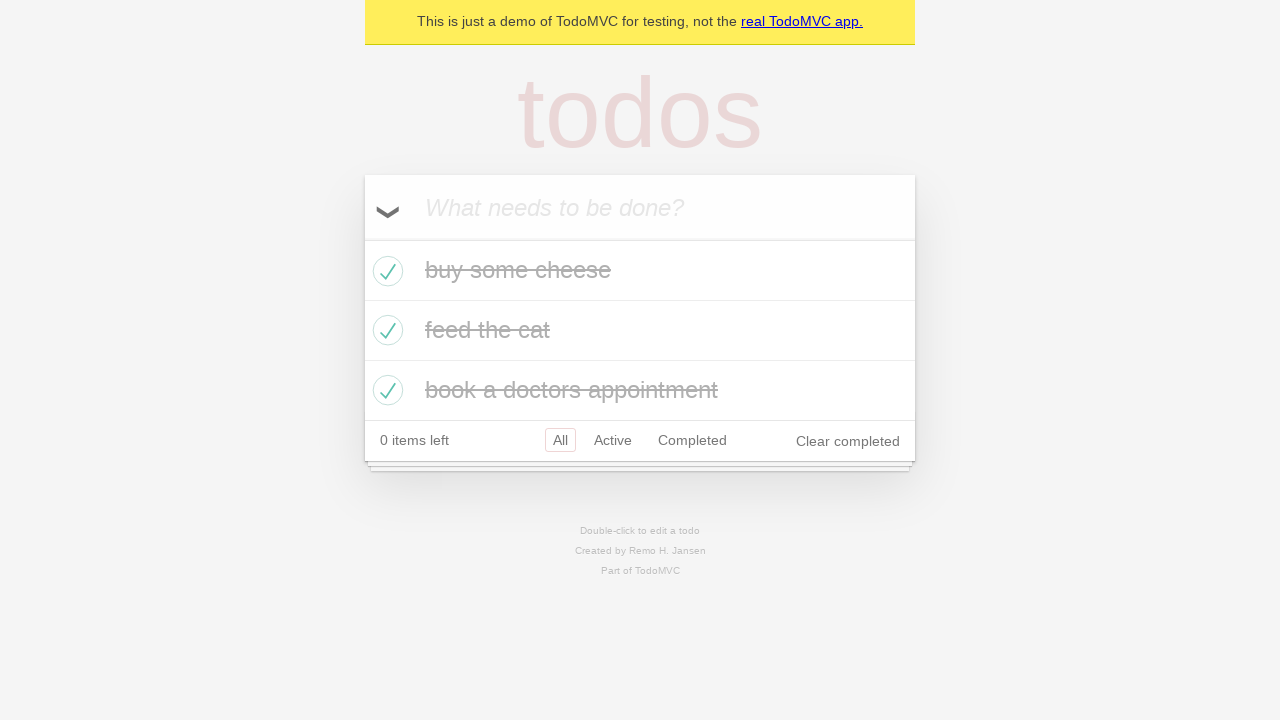

Unchecked first todo - toggle-all state should update at (385, 271) on .todo-list li >> nth=0 >> .toggle
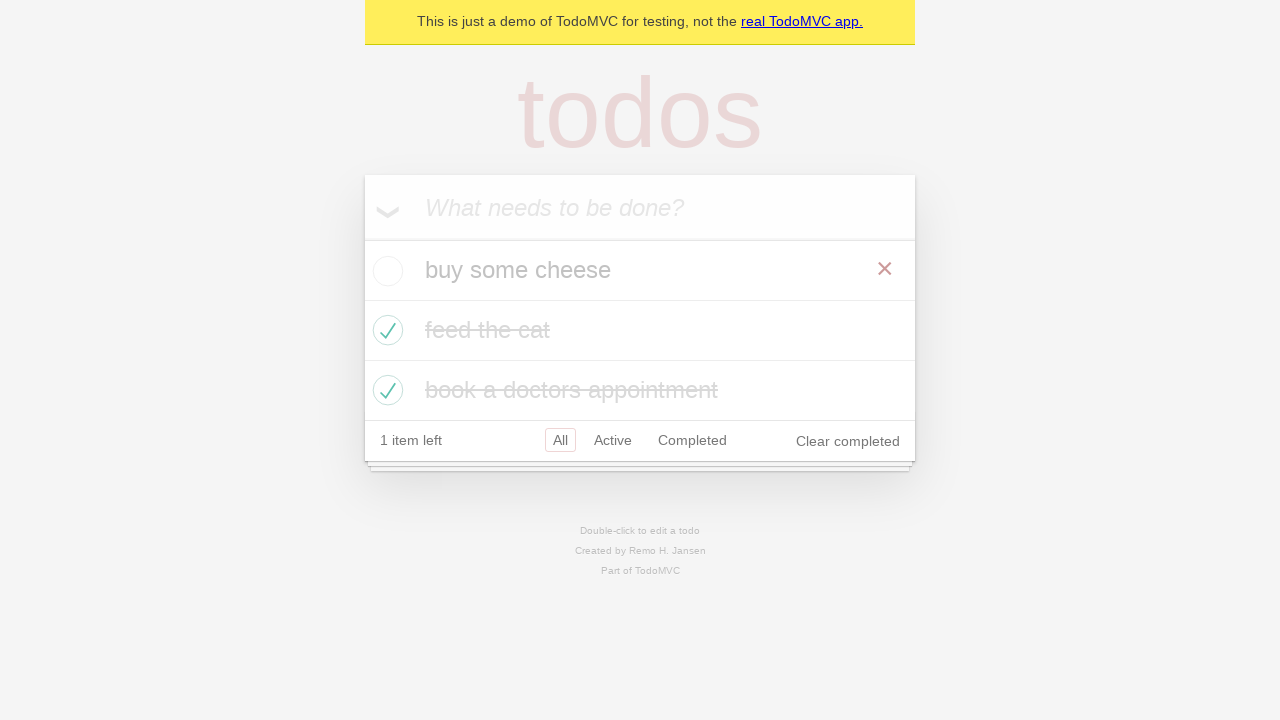

Checked first todo again - toggle-all state should update back to checked at (385, 271) on .todo-list li >> nth=0 >> .toggle
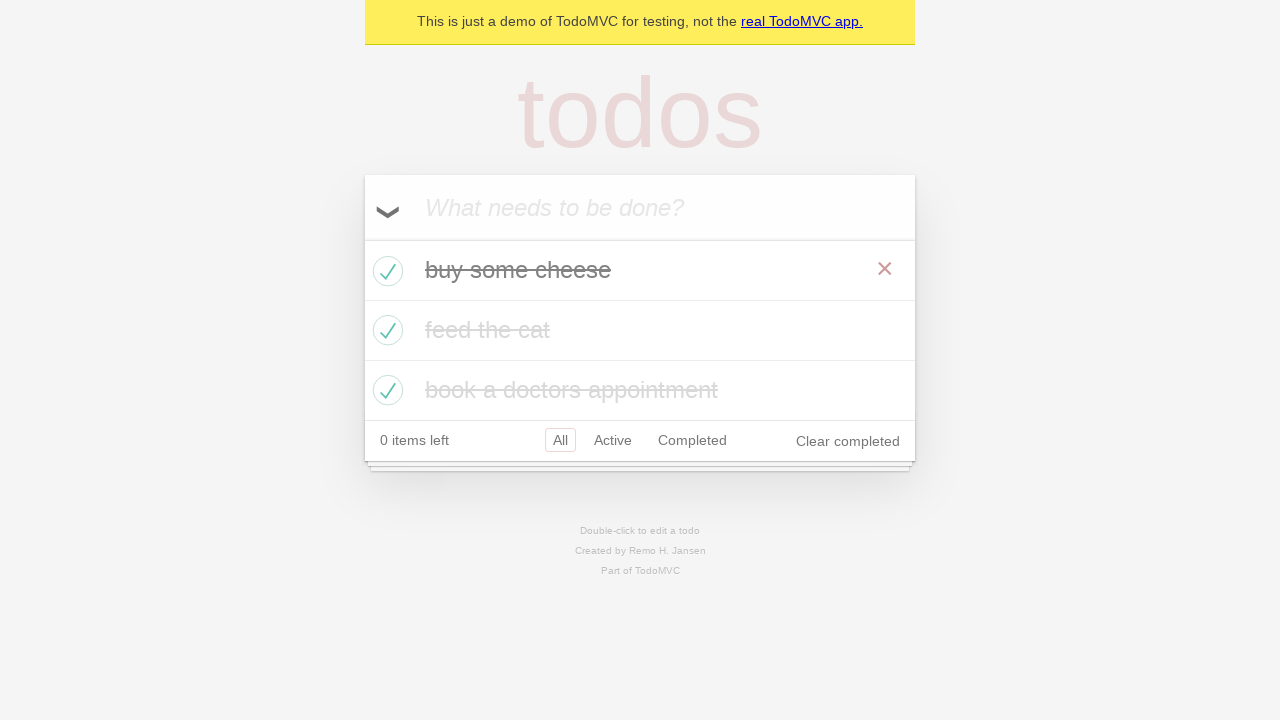

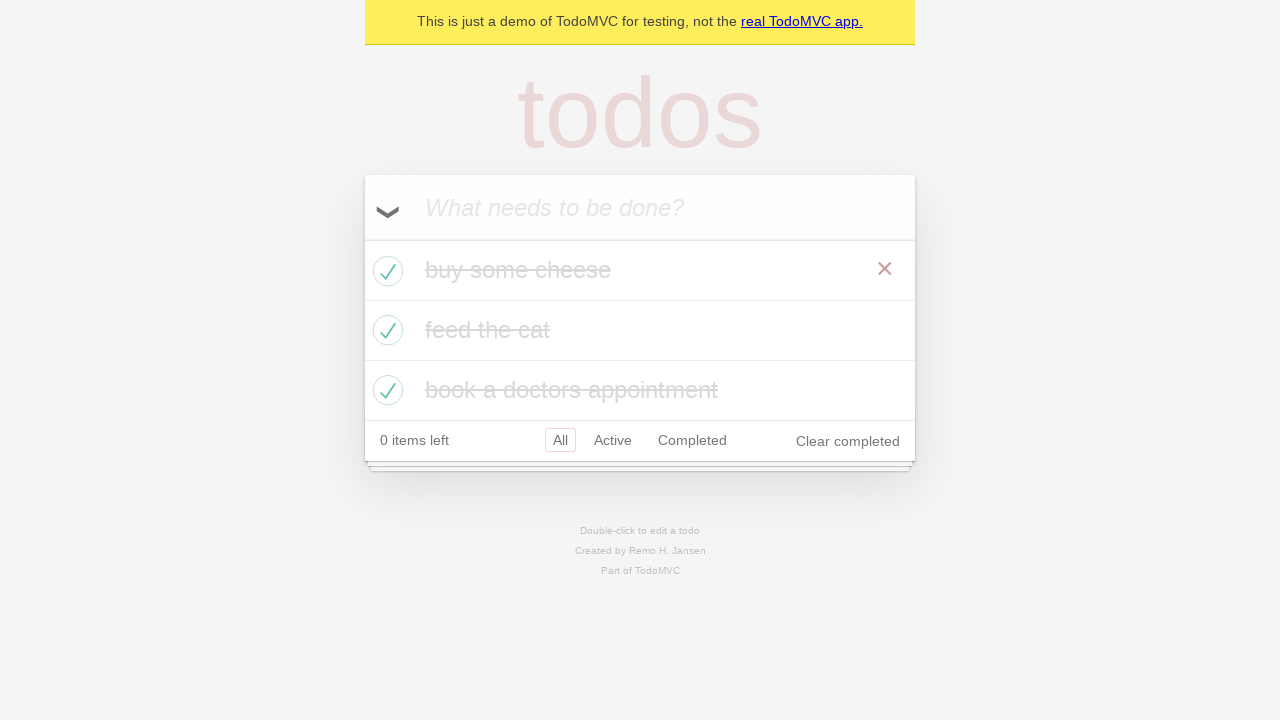